Tests the search functionality on python.org by searching for "pycon" and verifying results are returned

Starting URL: http://www.python.org

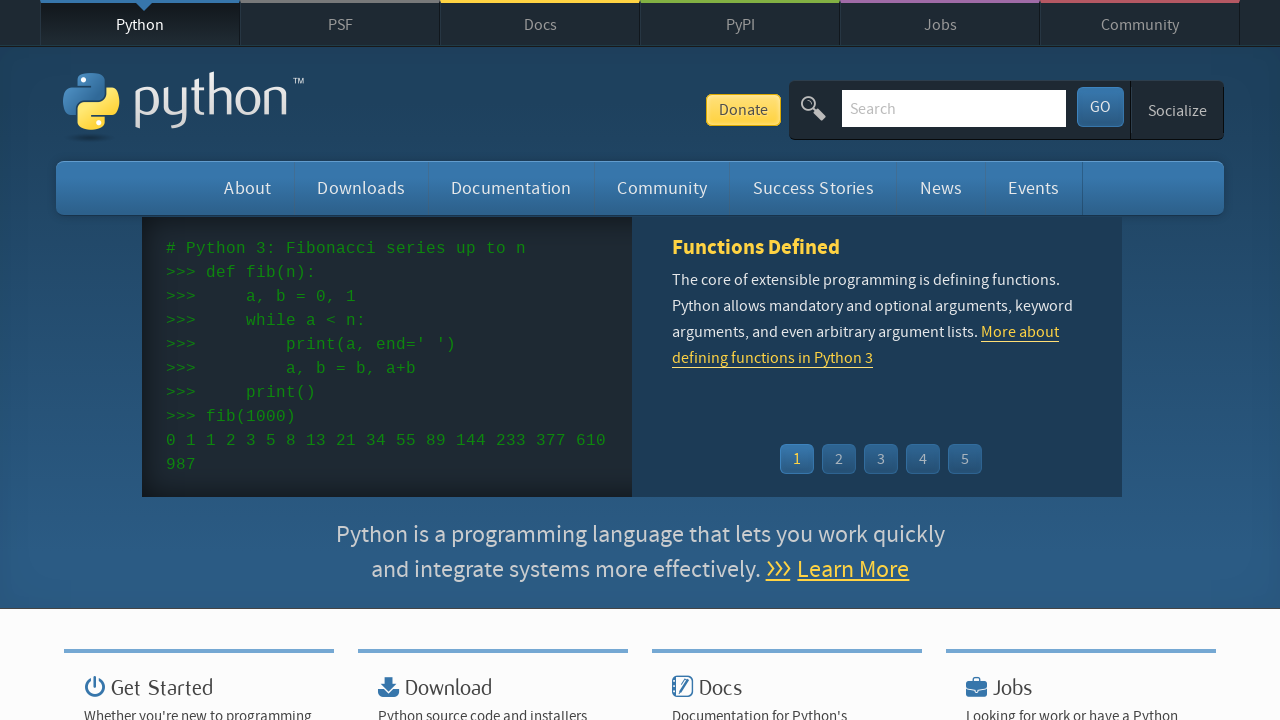

Located search input field by name attribute 'q'
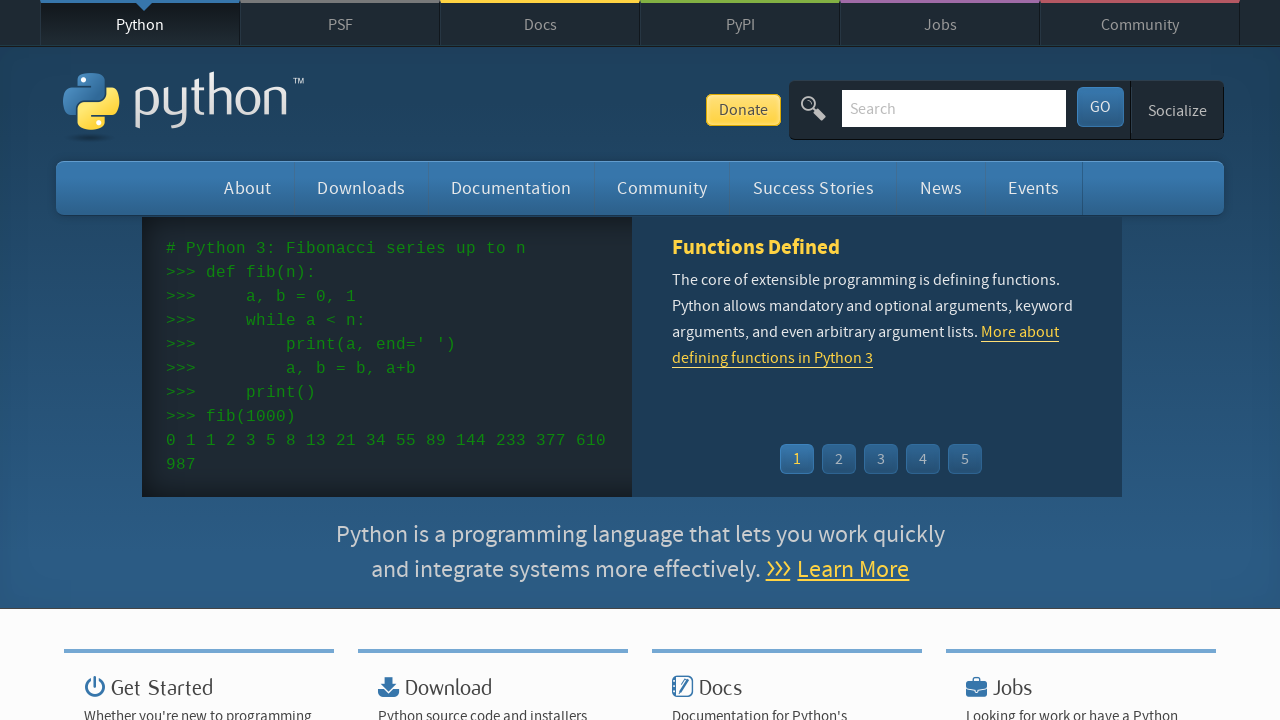

Filled search box with 'pycon' on input[name="q"]
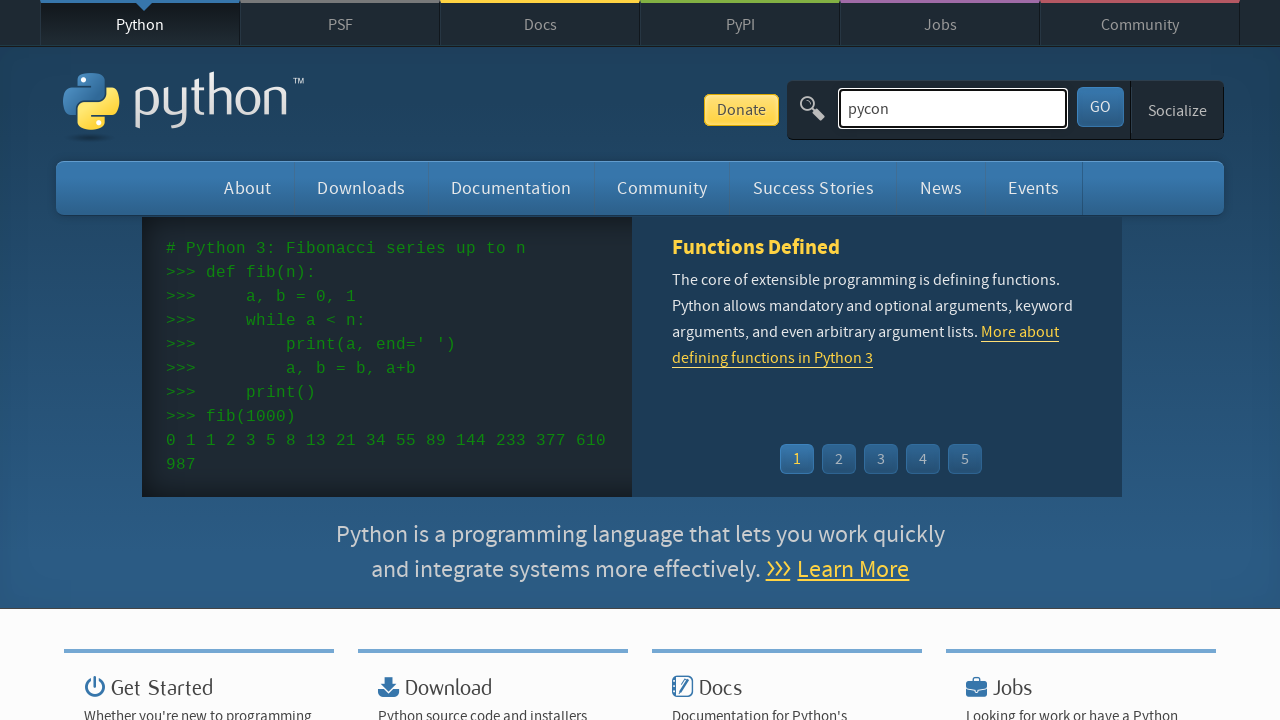

Pressed Enter to submit search query on input[name="q"]
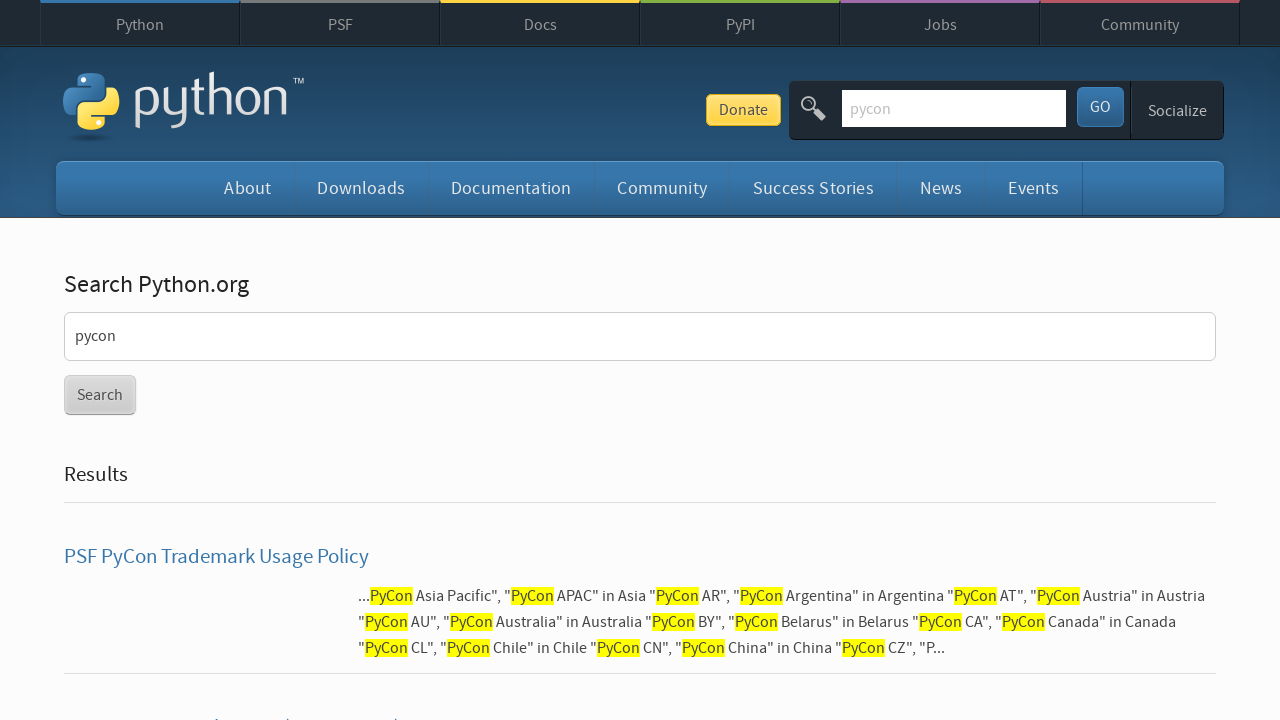

Waited for search results to load (networkidle)
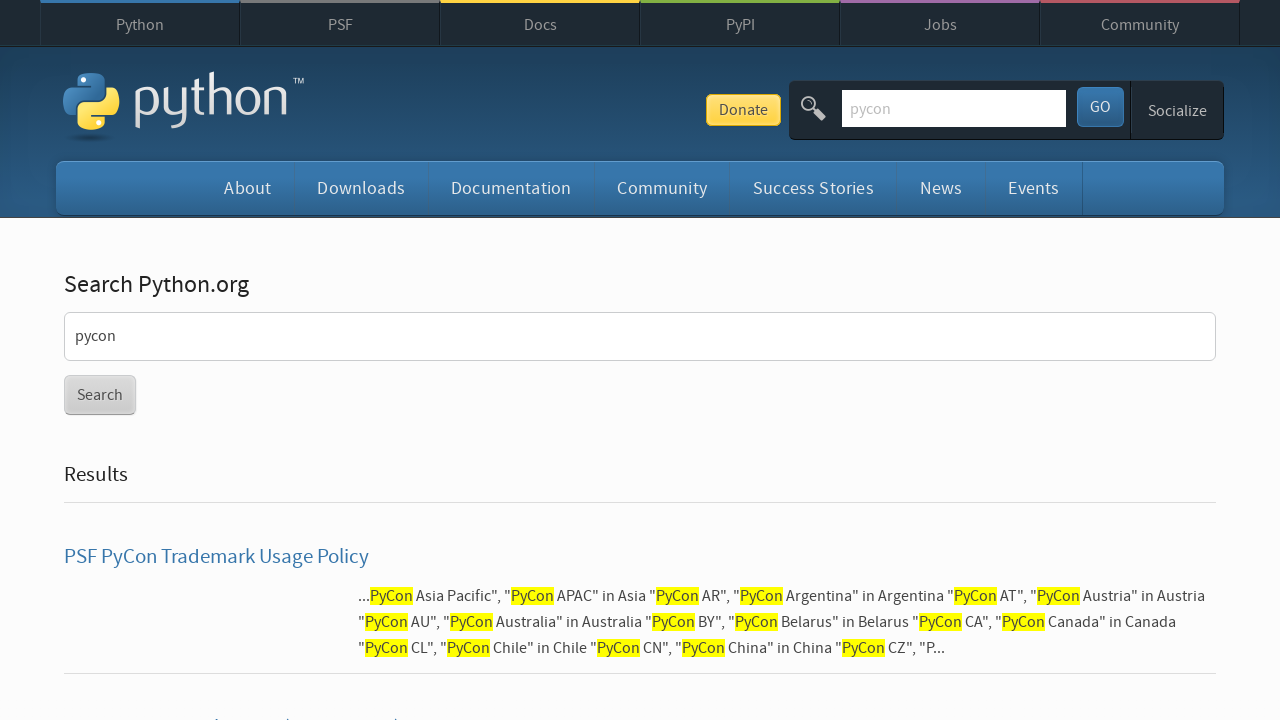

Verified search results are present - 'No results found' message not detected
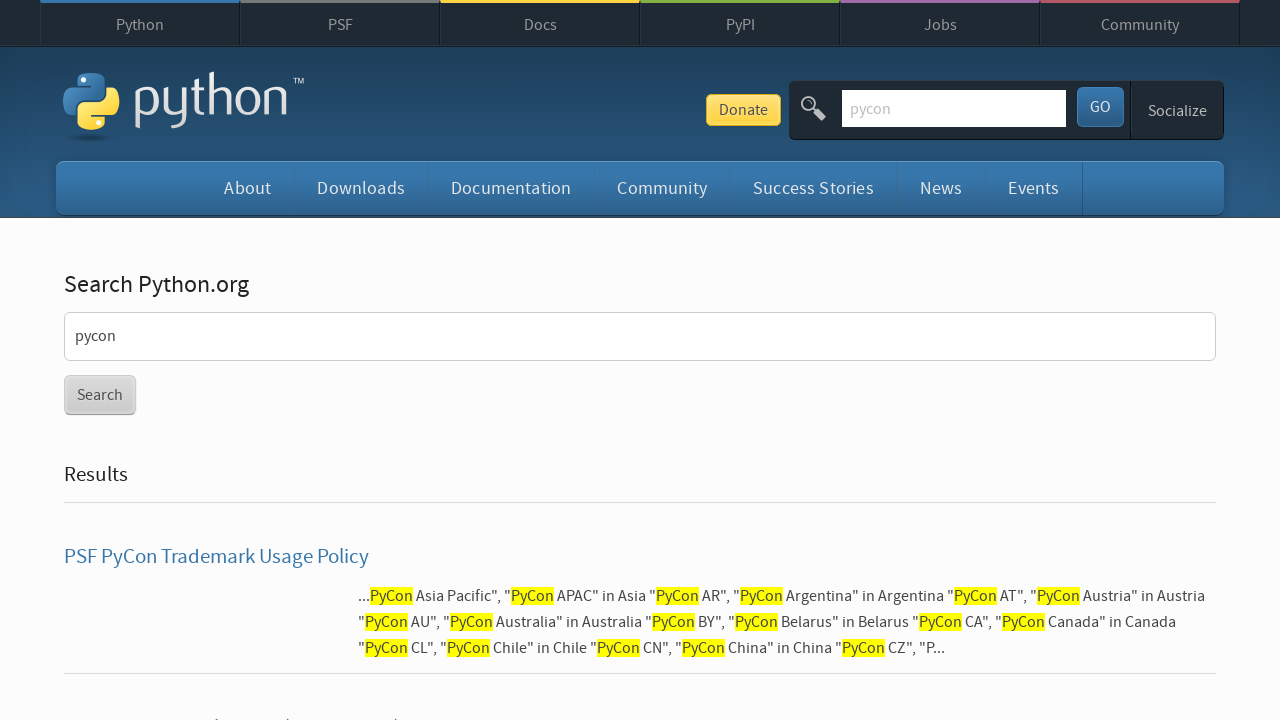

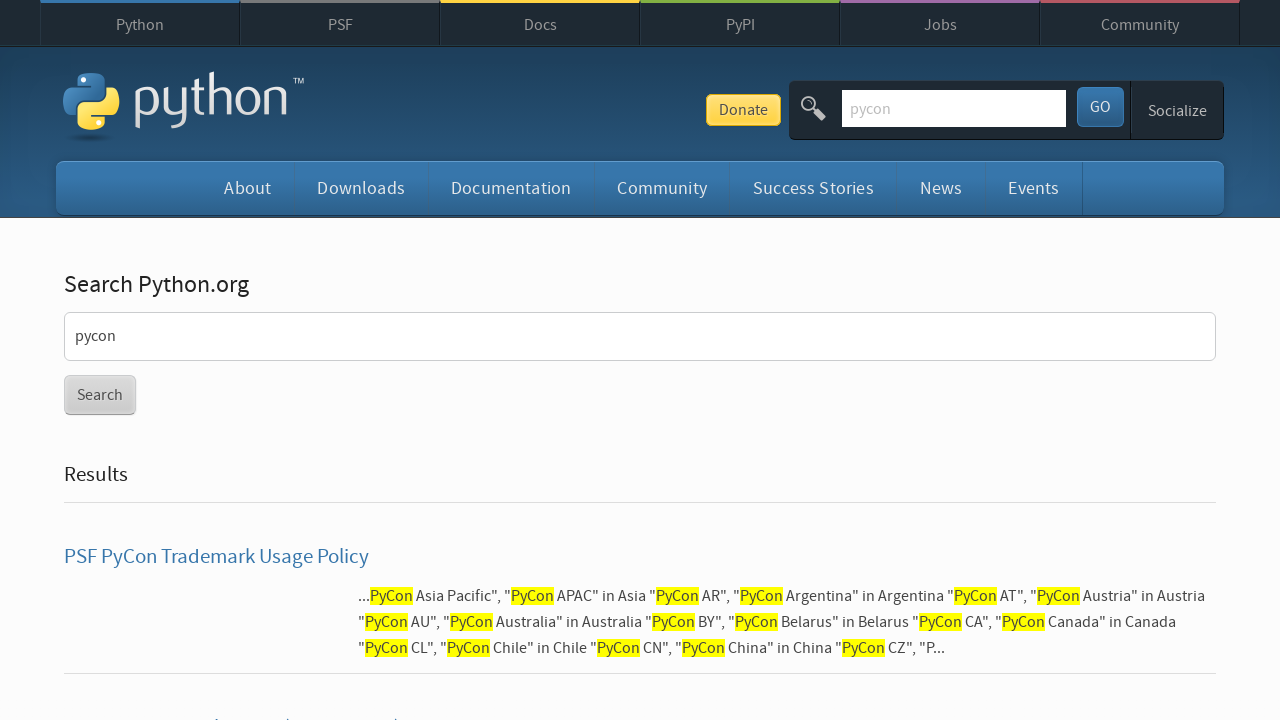